Tests inserting a pet name in the appointment form by typing in the pet name input field

Starting URL: https://test-a-pet.vercel.app/

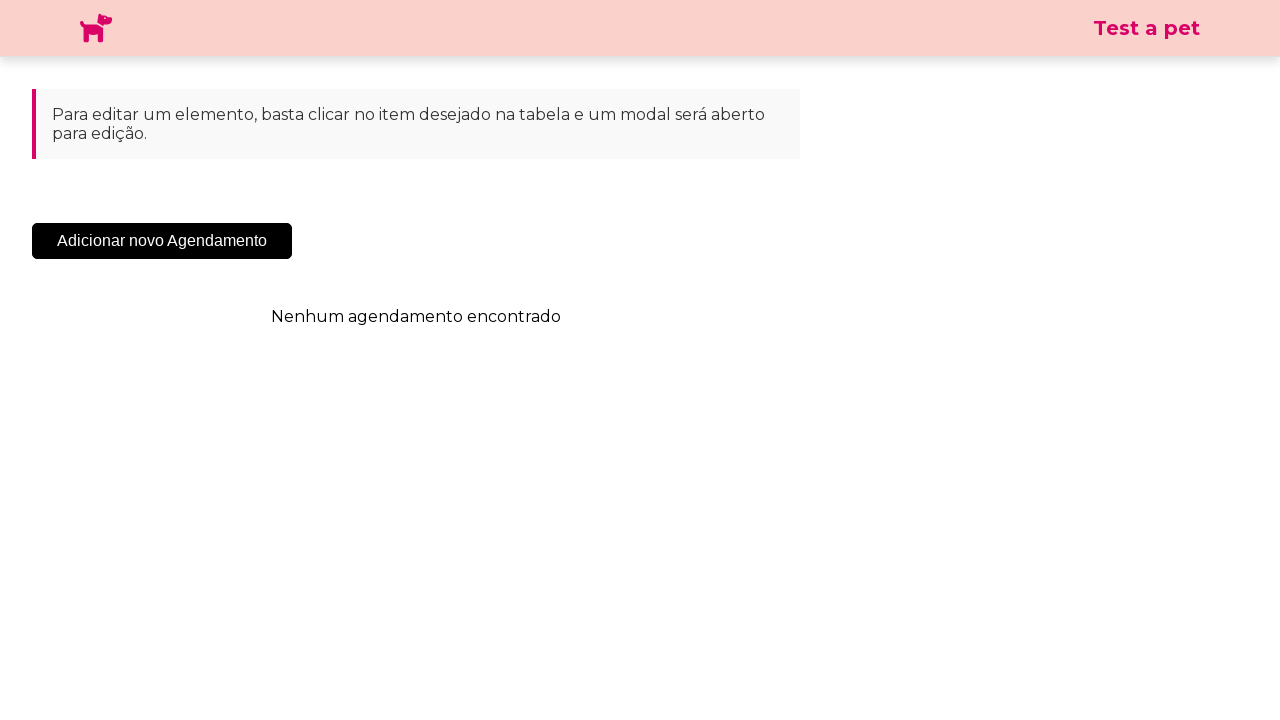

Clicked the 'Add New Appointment' button at (162, 241) on .sc-cHqXqK.kZzwzX
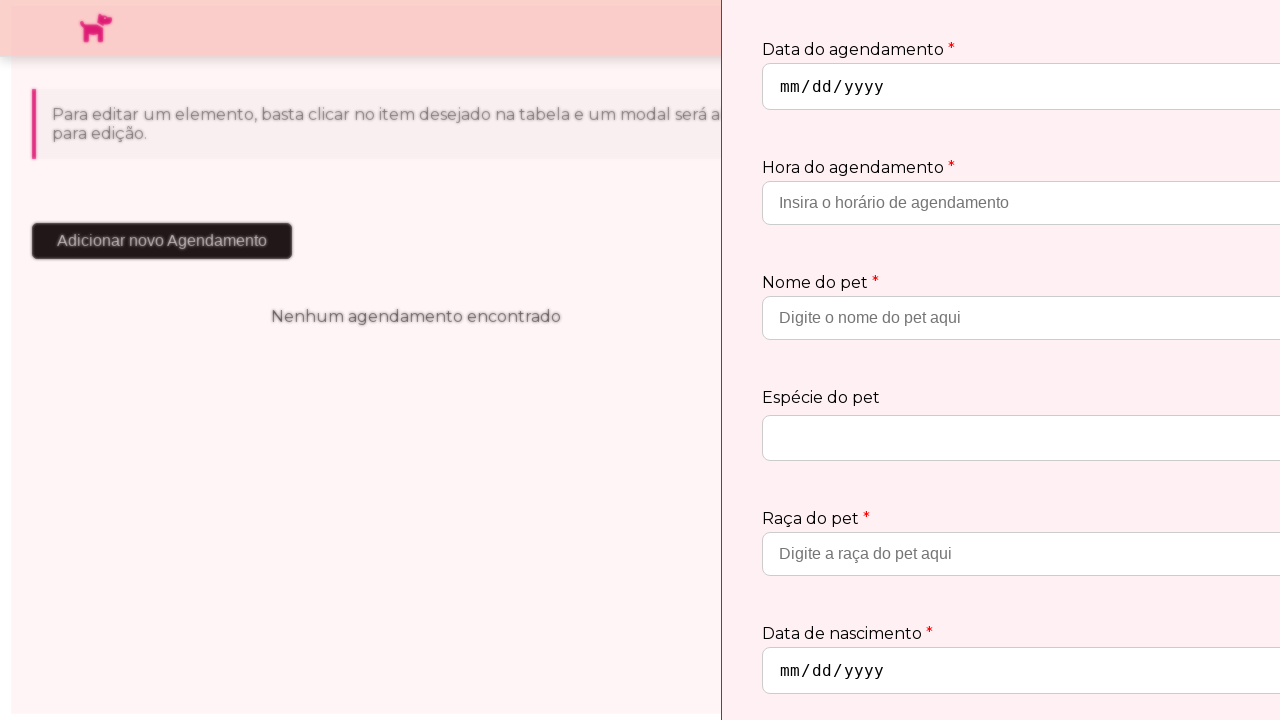

Appointment form modal appeared
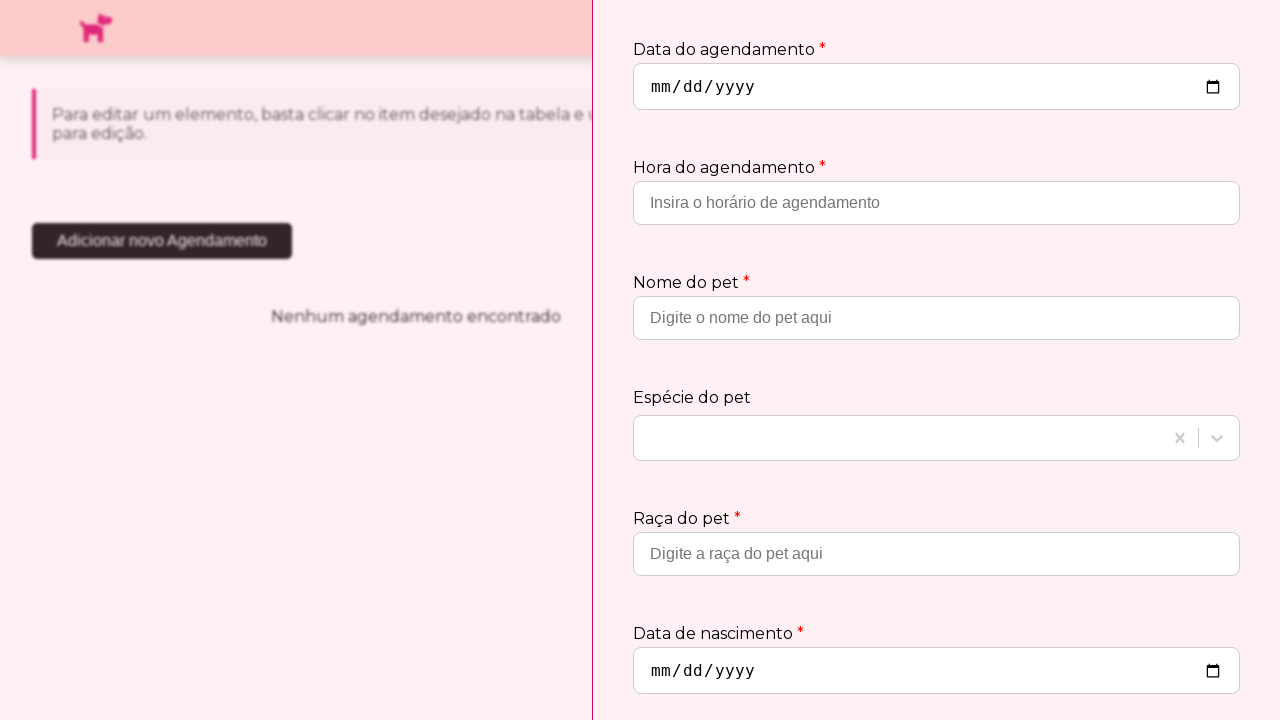

Entered 'Rex' in the pet name input field on input[placeholder='Digite o nome do pet aqui']
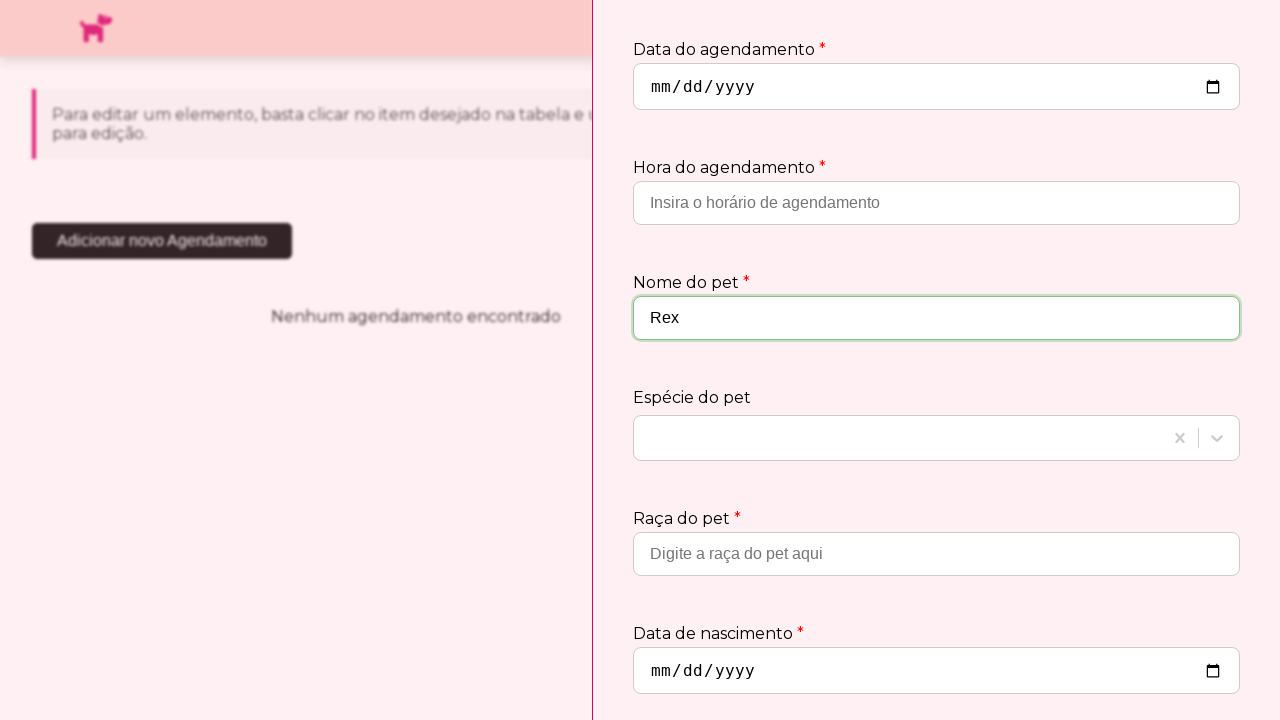

Verified that 'Rex' was successfully entered in the pet name field
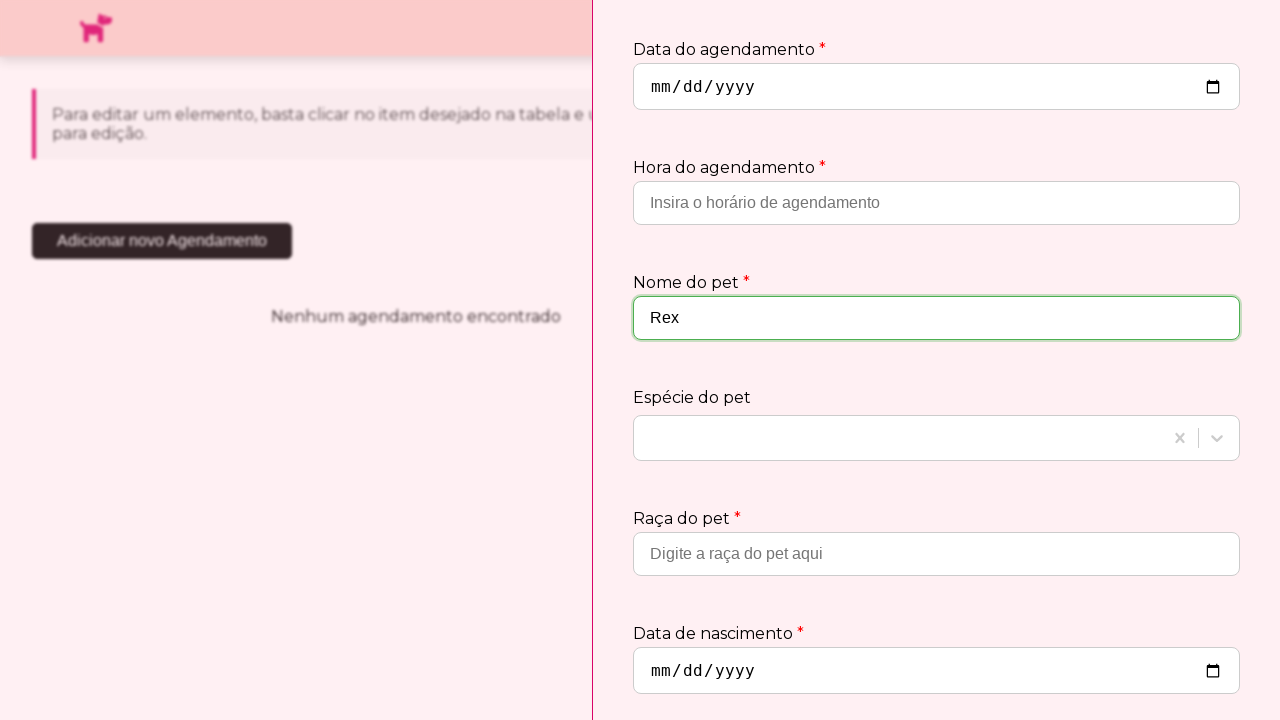

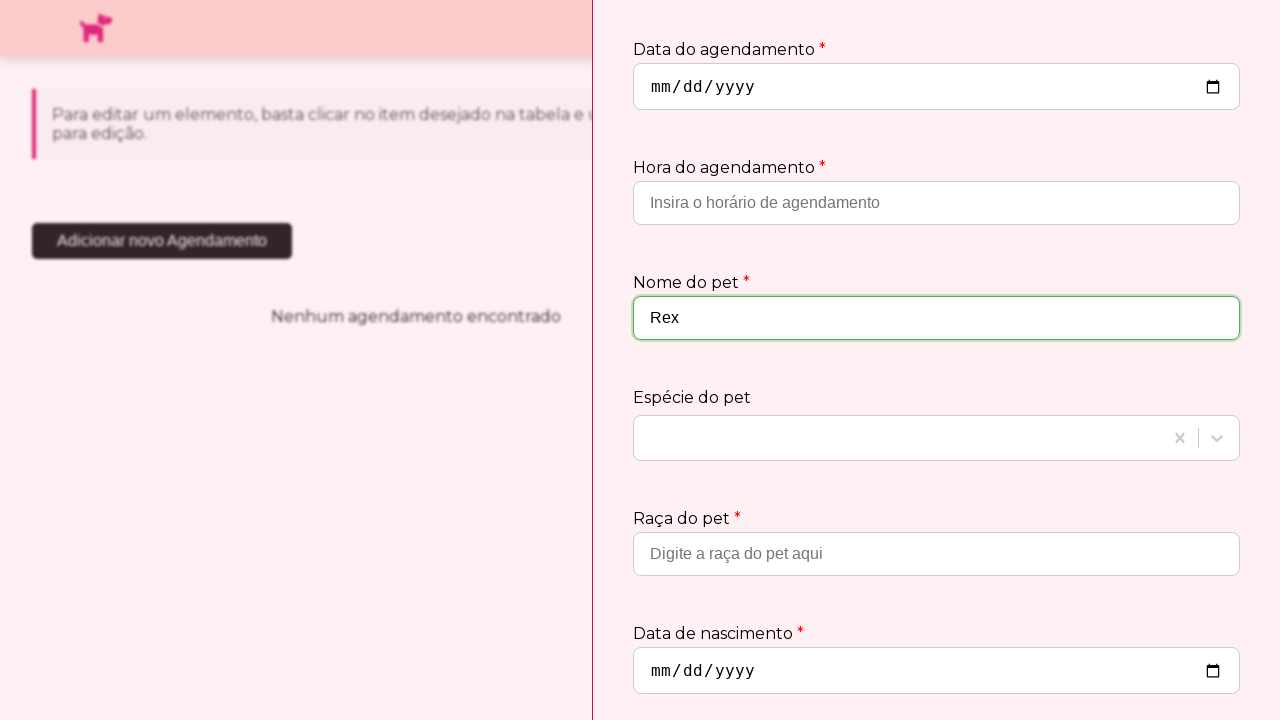